Tests selecting the first option from the dropdown and verifies the selection

Starting URL: https://the-internet.herokuapp.com/dropdown

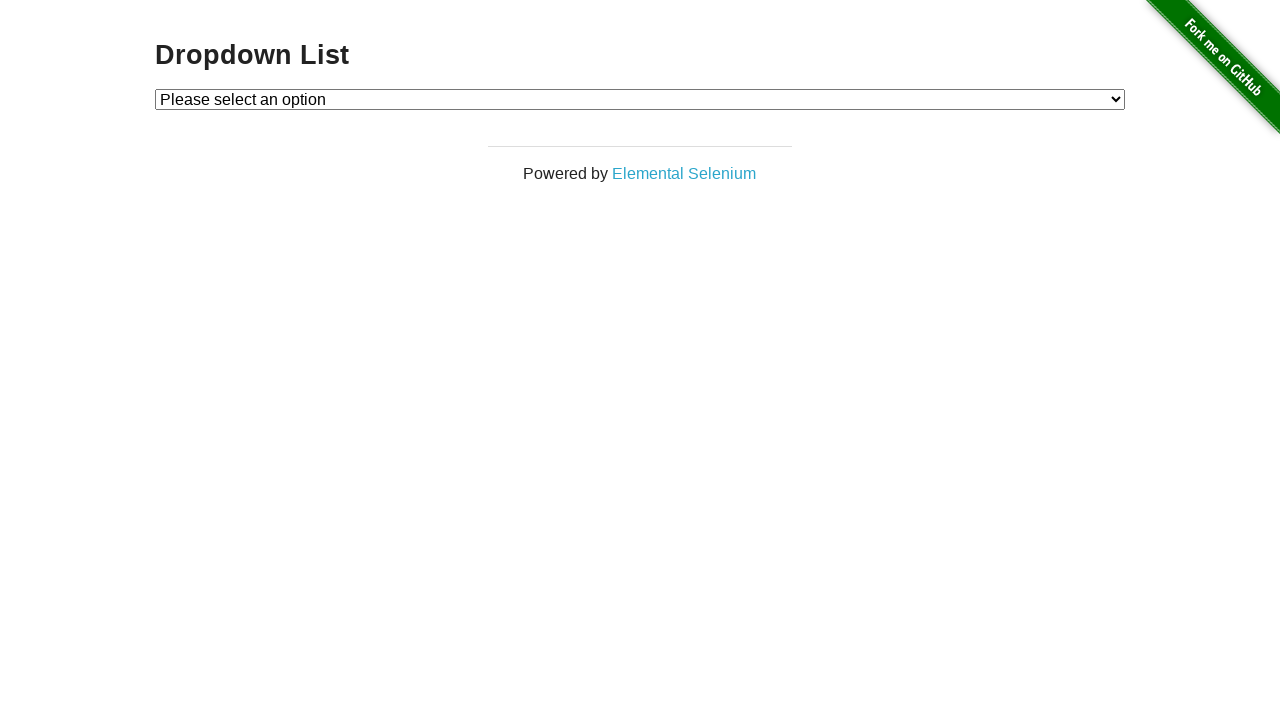

Waited for dropdown element to be visible
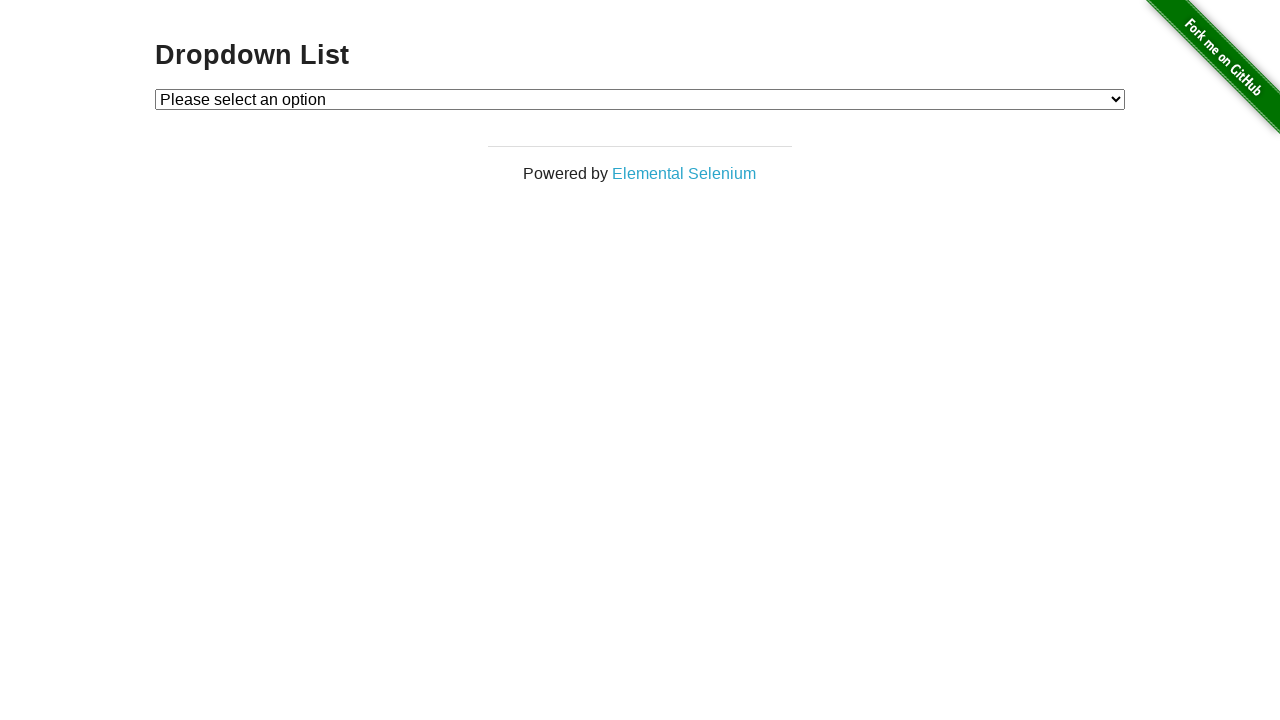

Selected first option (value='1') from dropdown on #dropdown
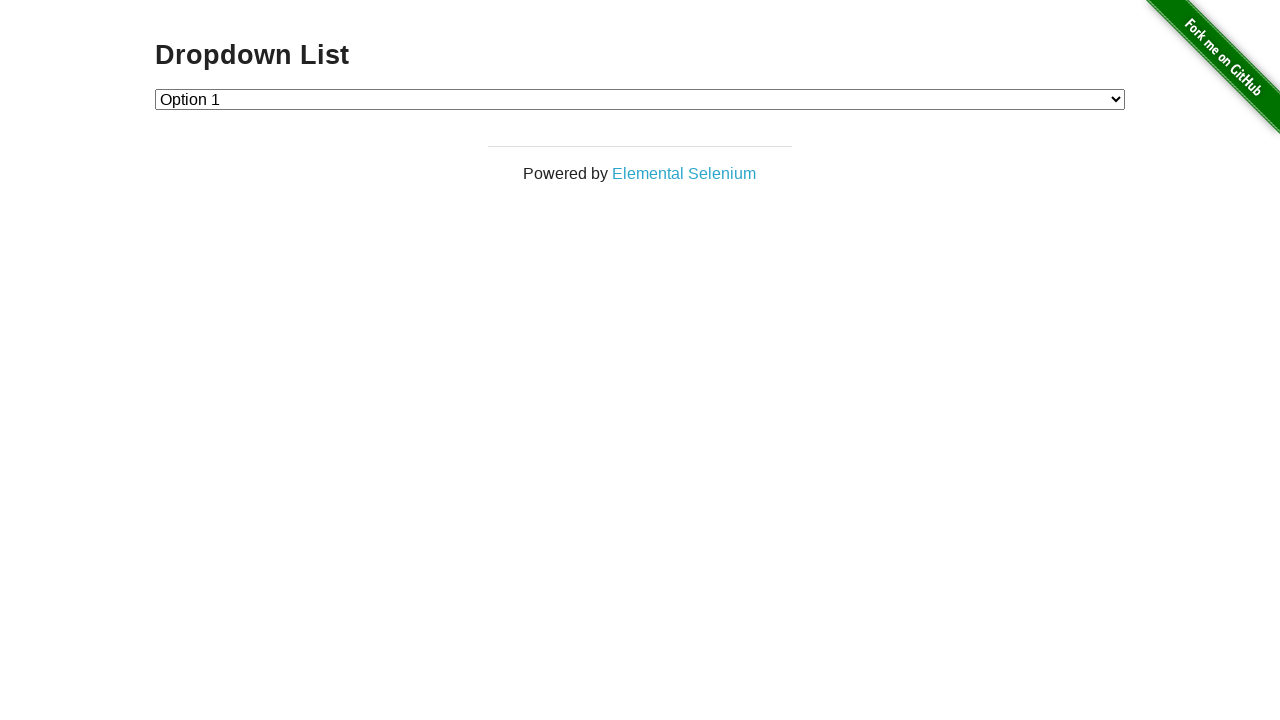

Retrieved selected dropdown value
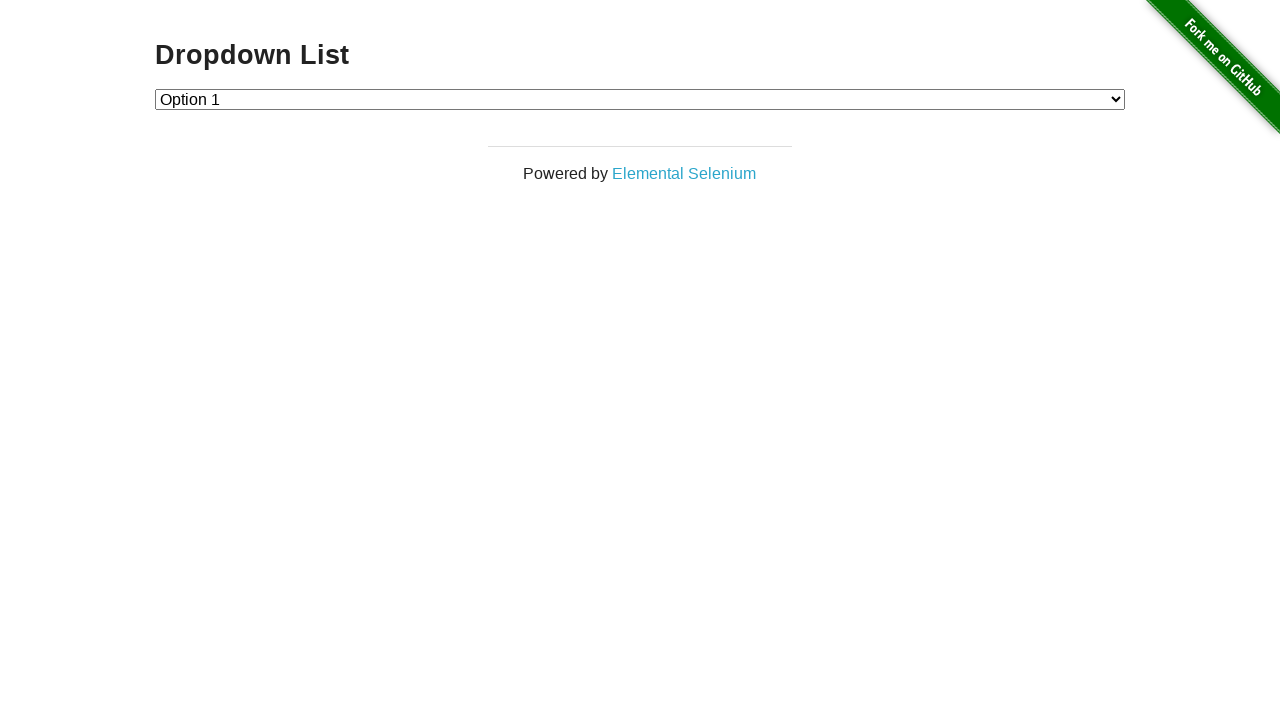

Verified that dropdown selection is '1'
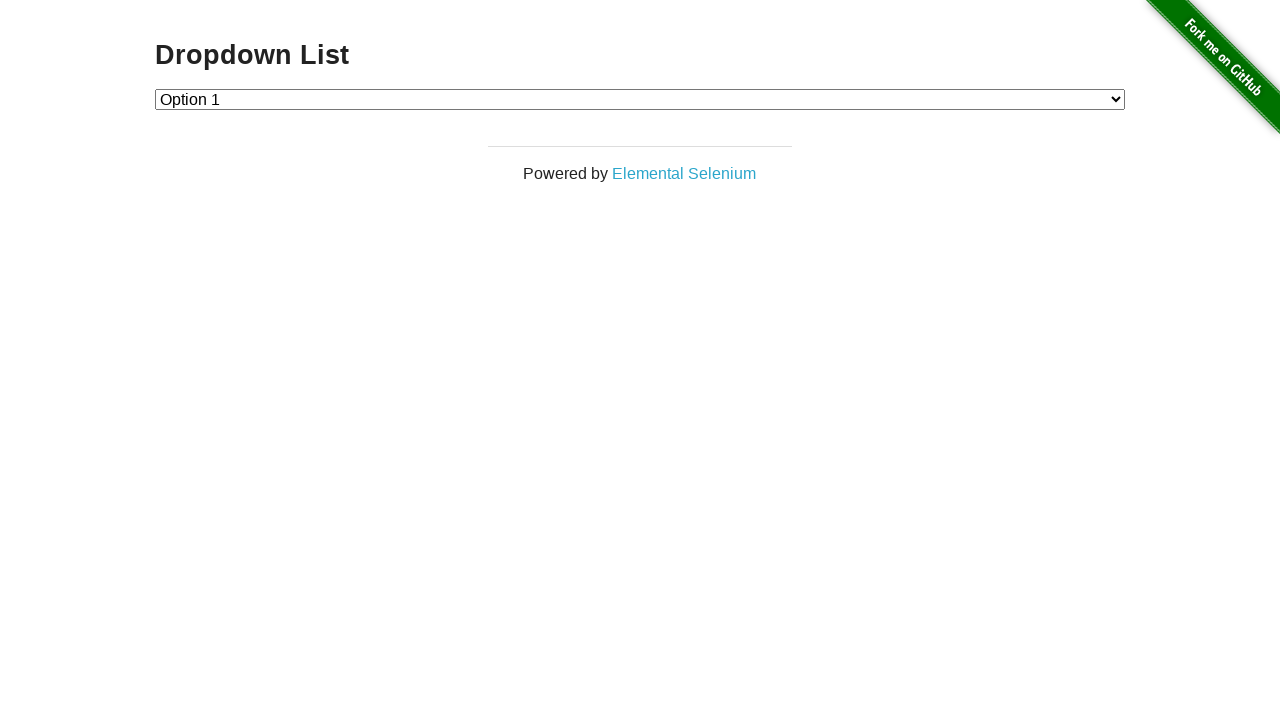

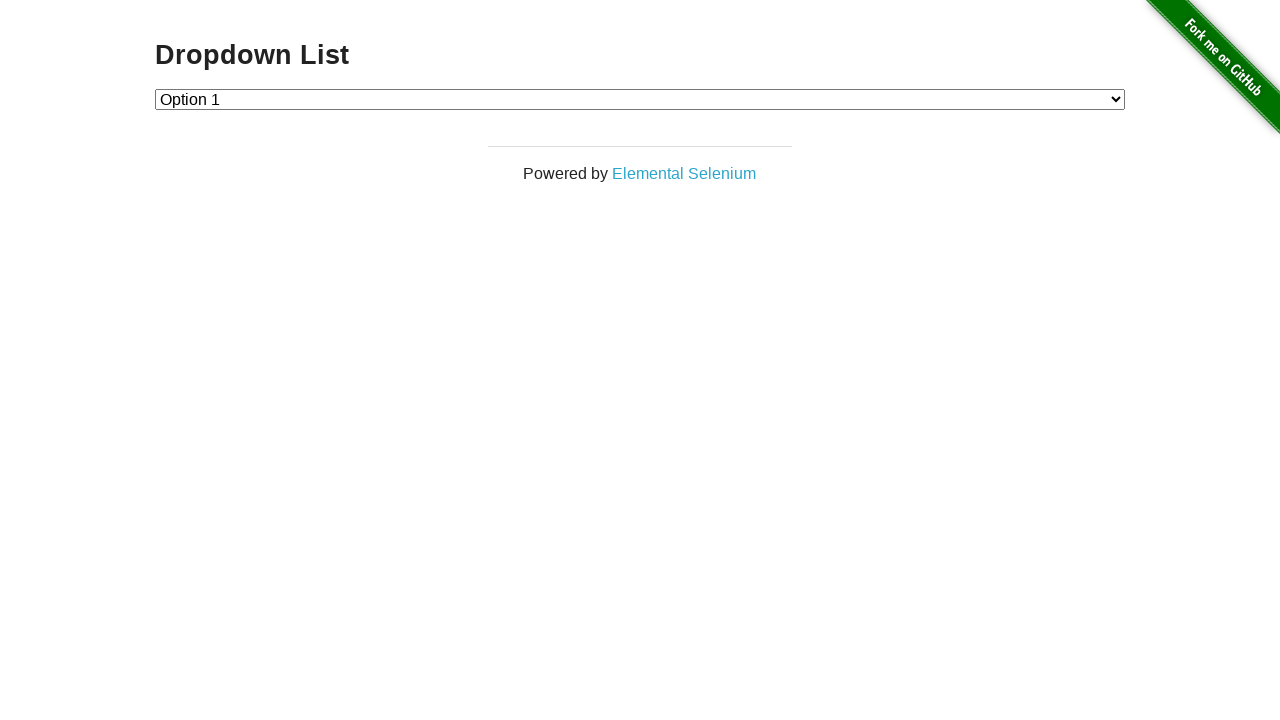